Tests that the Menéame website loads correctly by verifying the page title contains "Menéame"

Starting URL: http://www.meneame.net

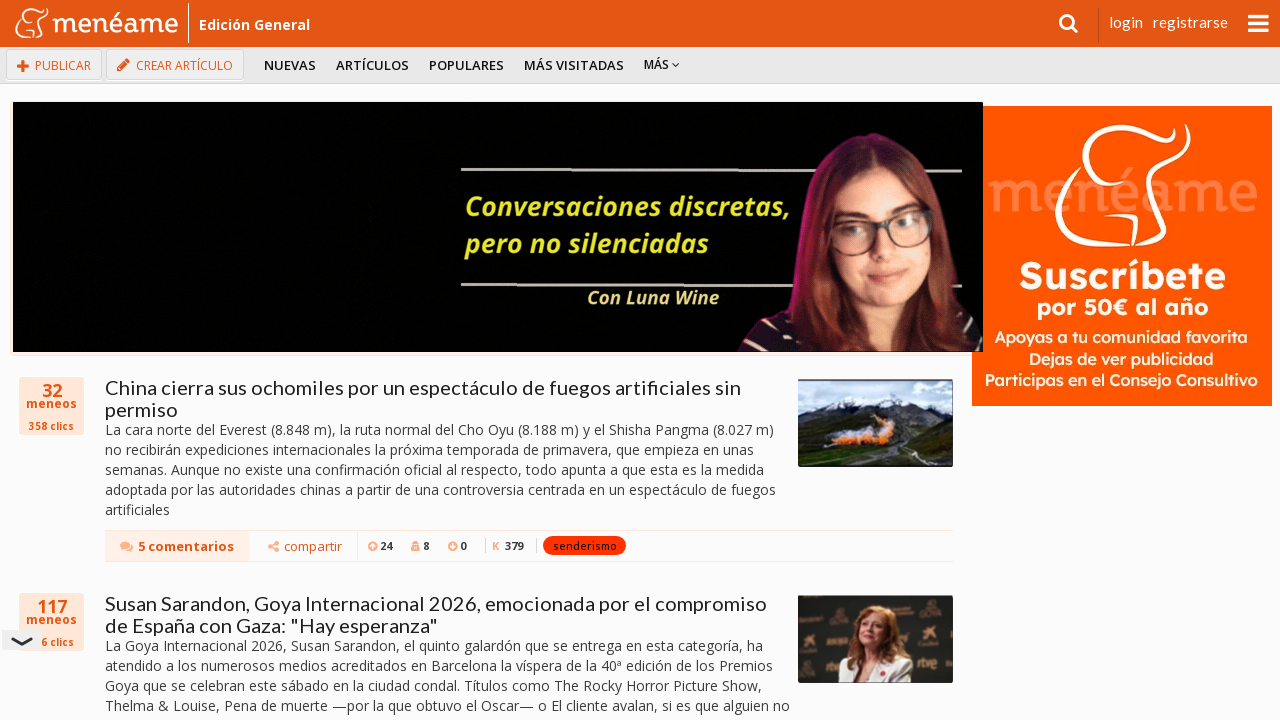

Navigated to Menéame website at http://www.meneame.net
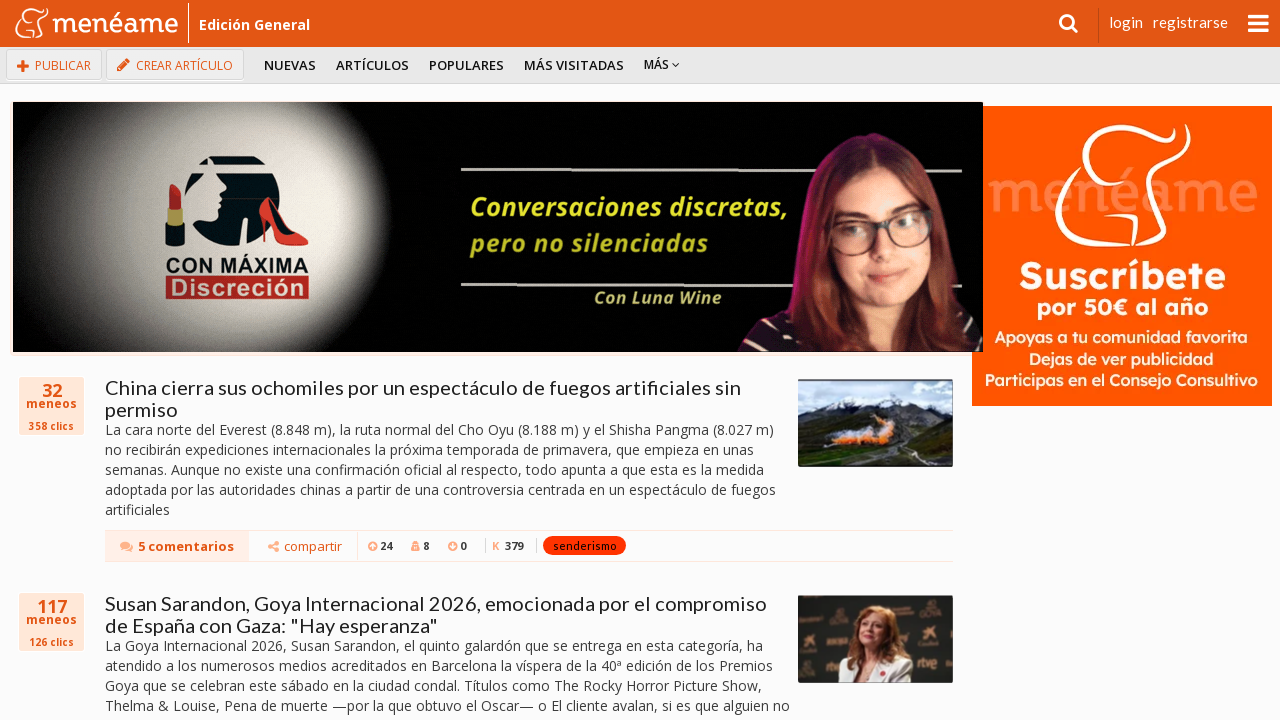

Verified page title contains 'Menéame'
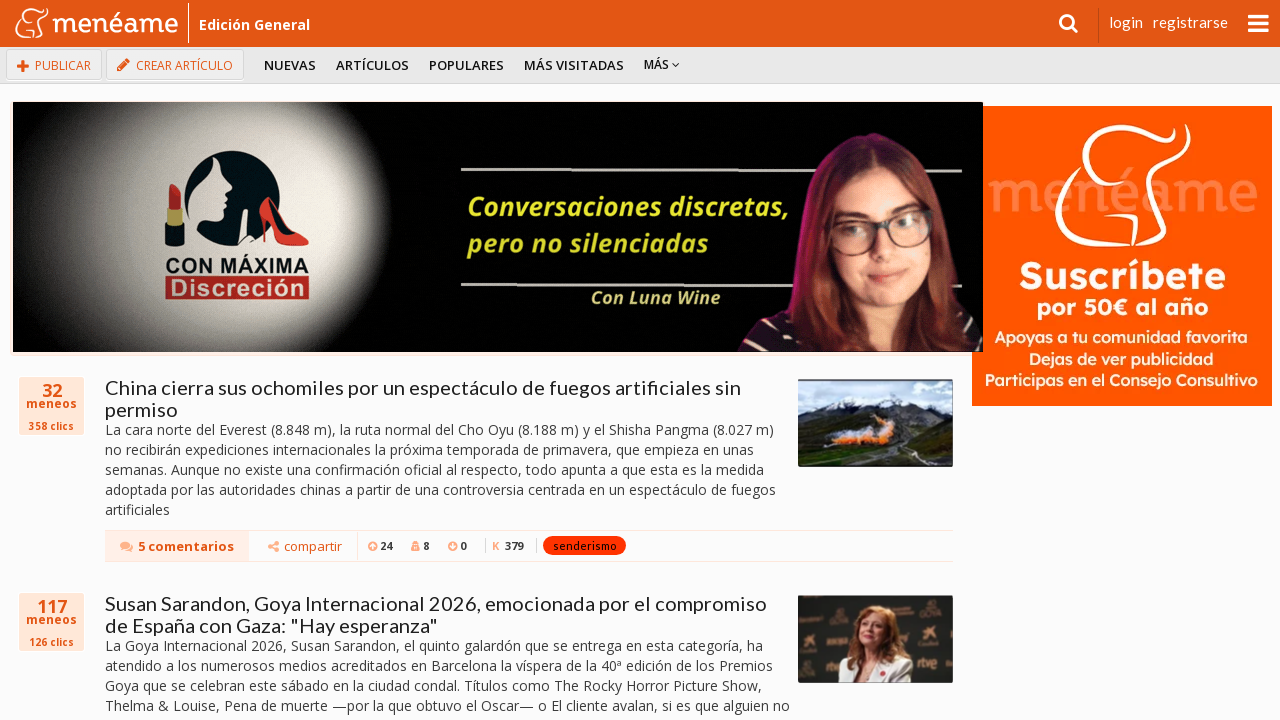

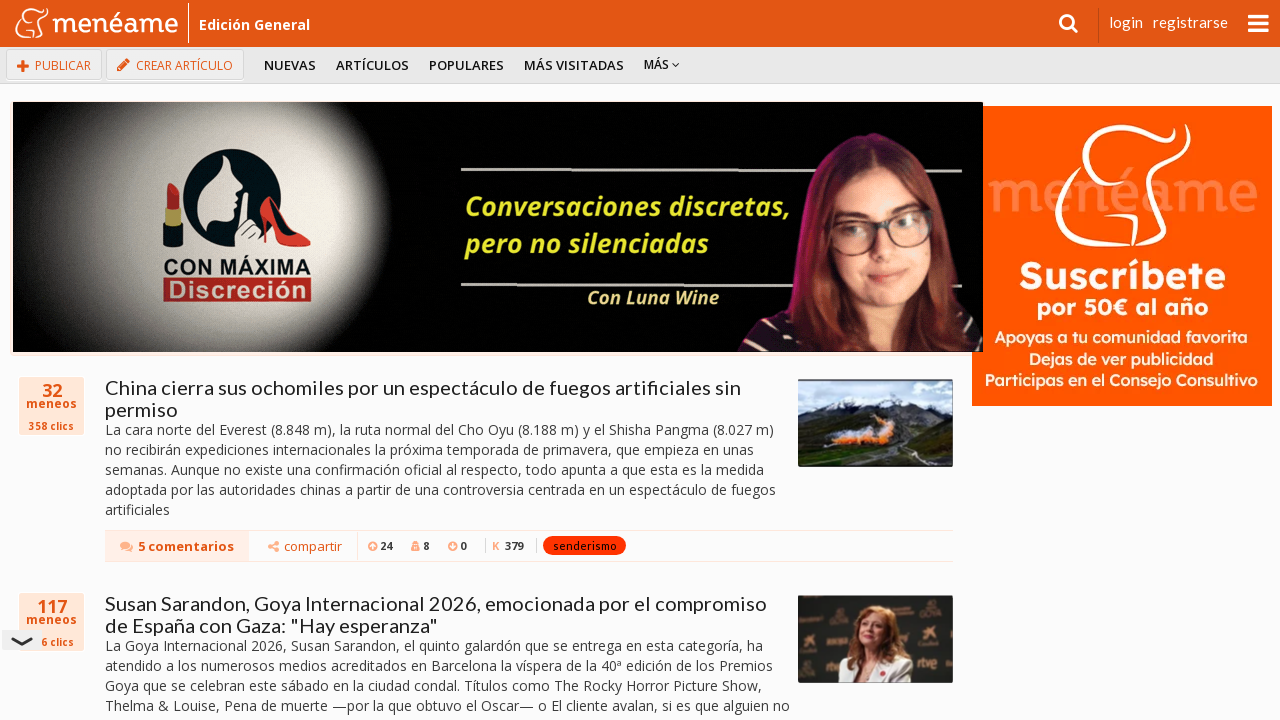